Tests switching between browser tabs by clicking a link that opens in a new tab, switching to it, then returning to the original tab

Starting URL: https://demoqa.com/links

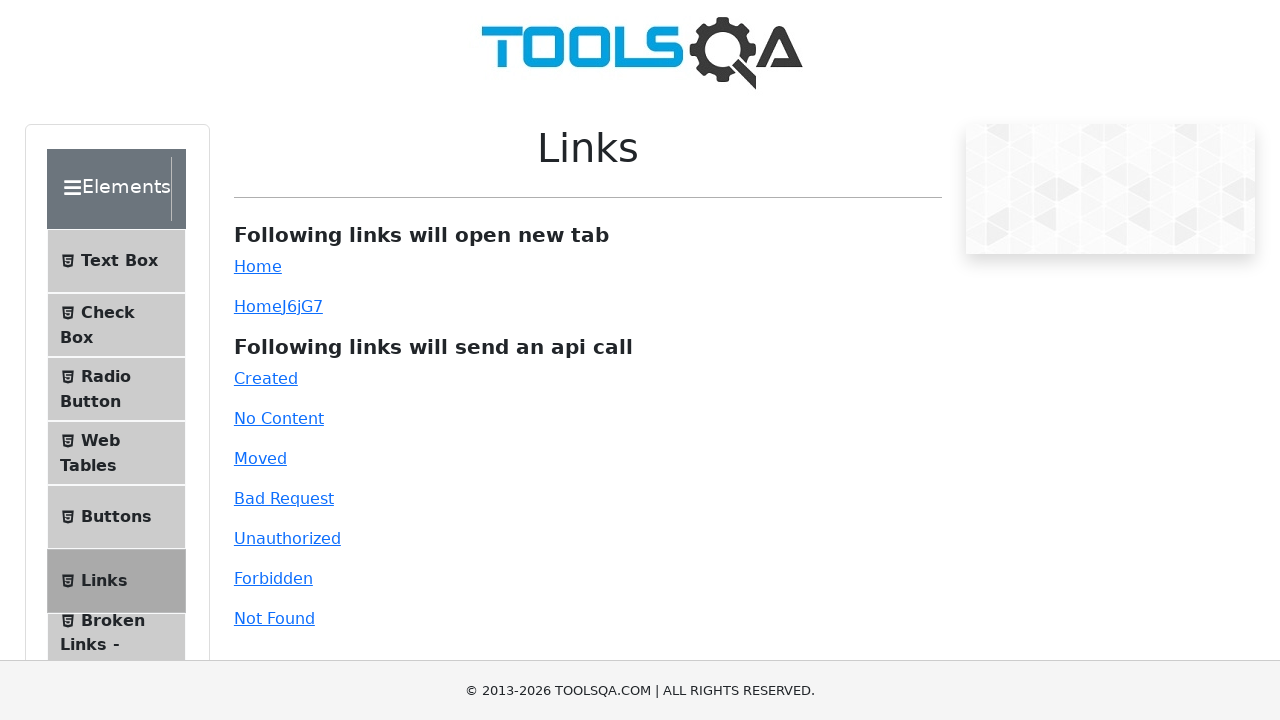

Clicked link that opens in new tab at (258, 266) on #simpleLink
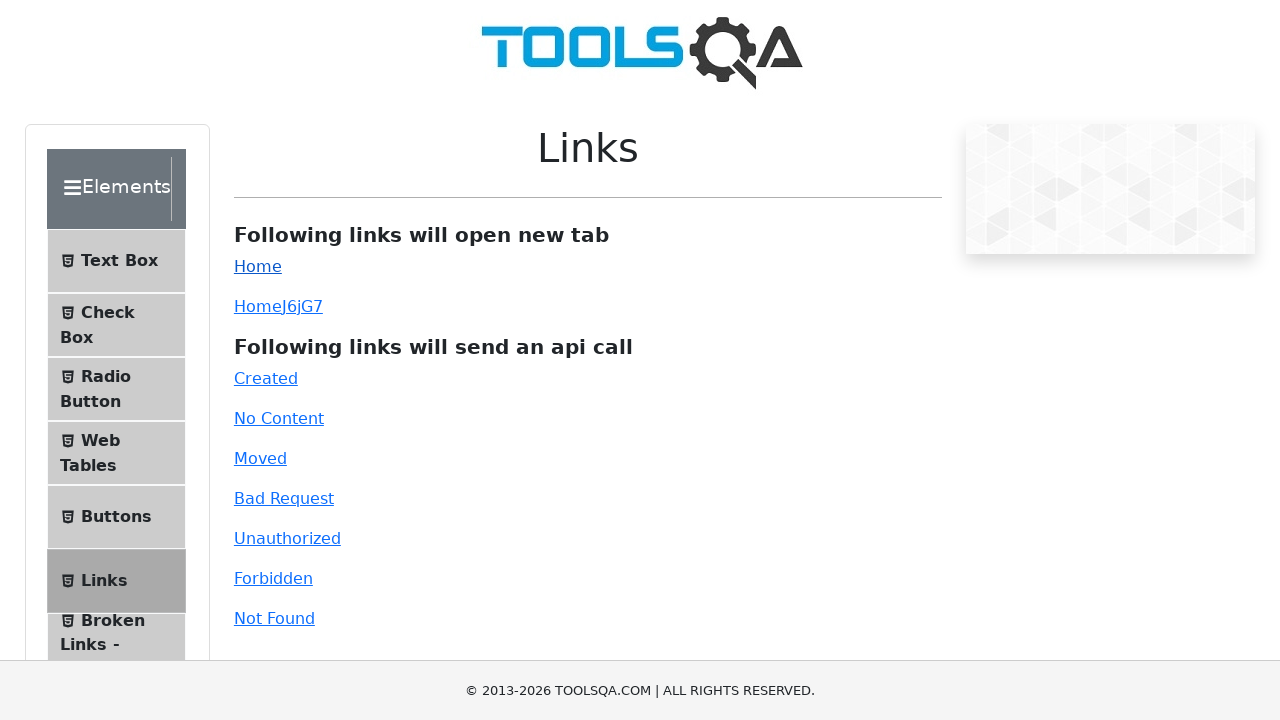

New tab opened and captured
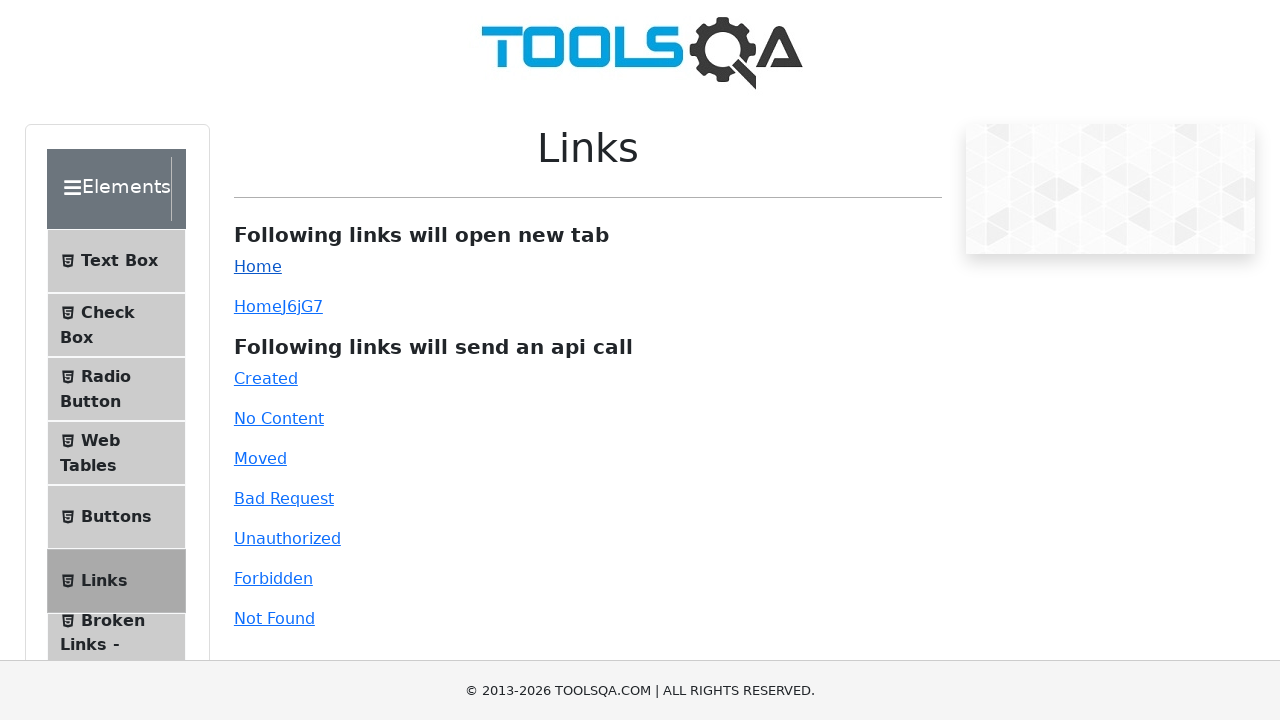

New page loaded successfully
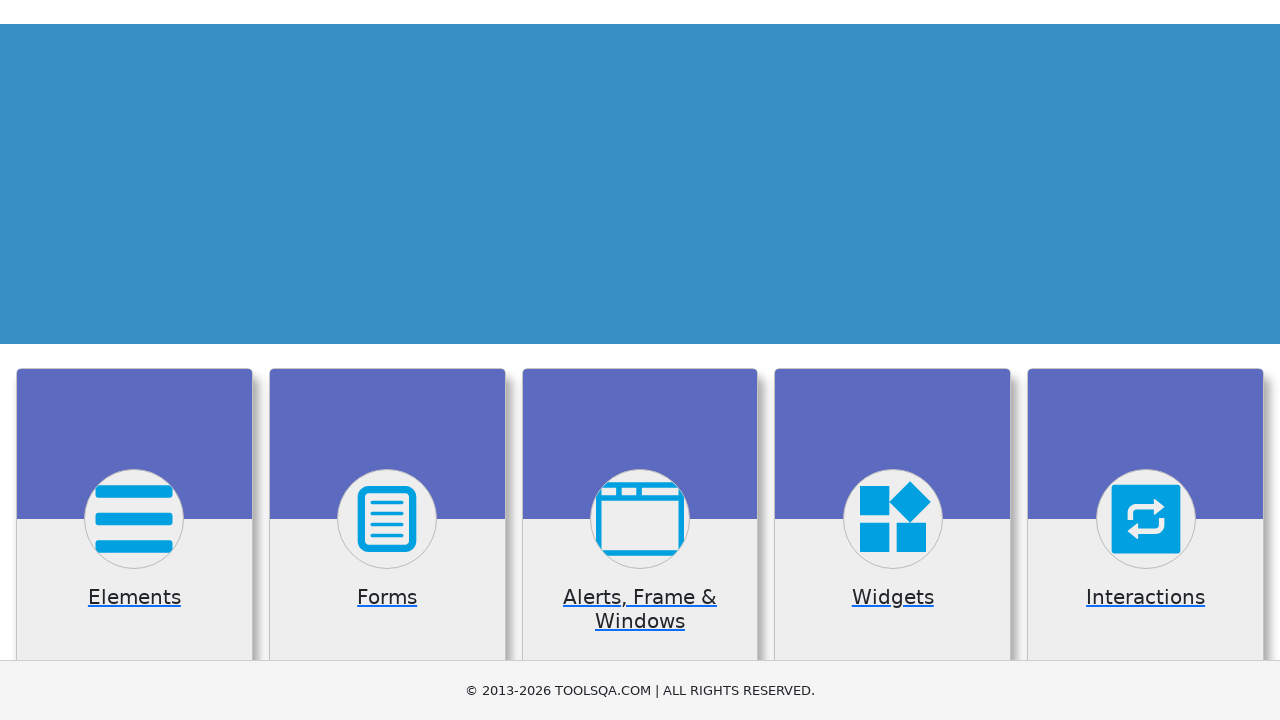

Closed new tab
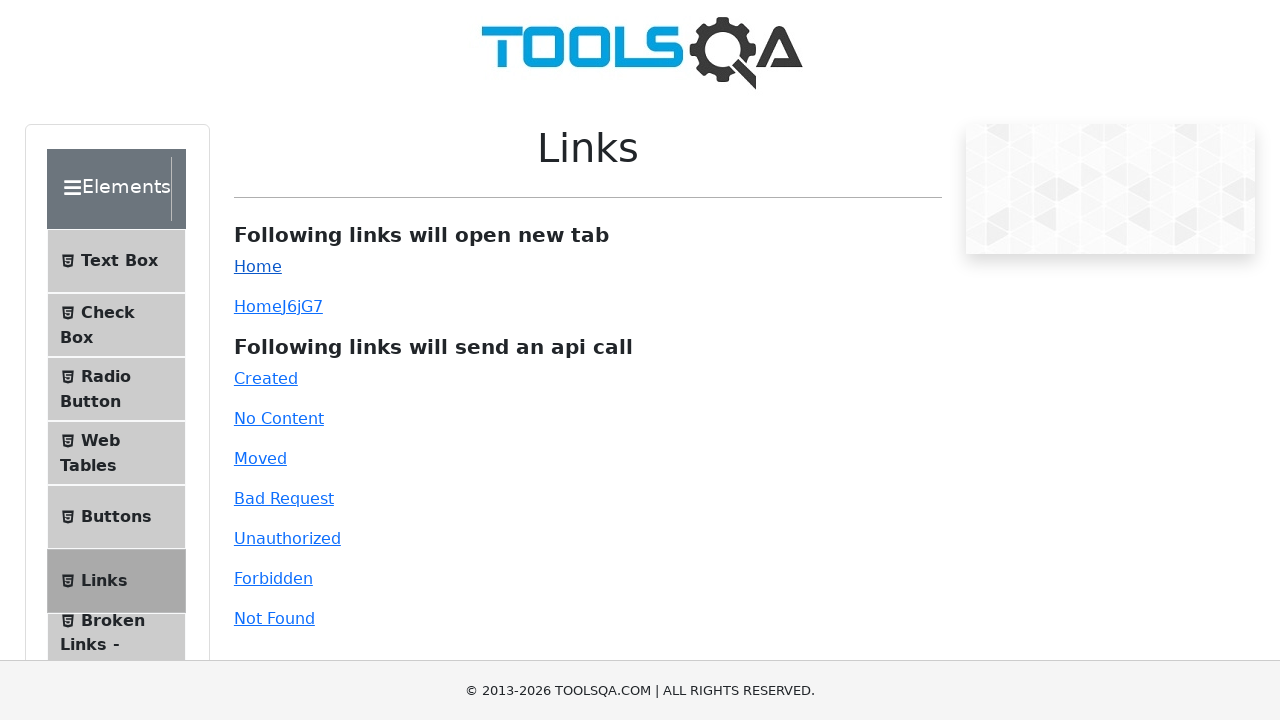

Returned to original tab
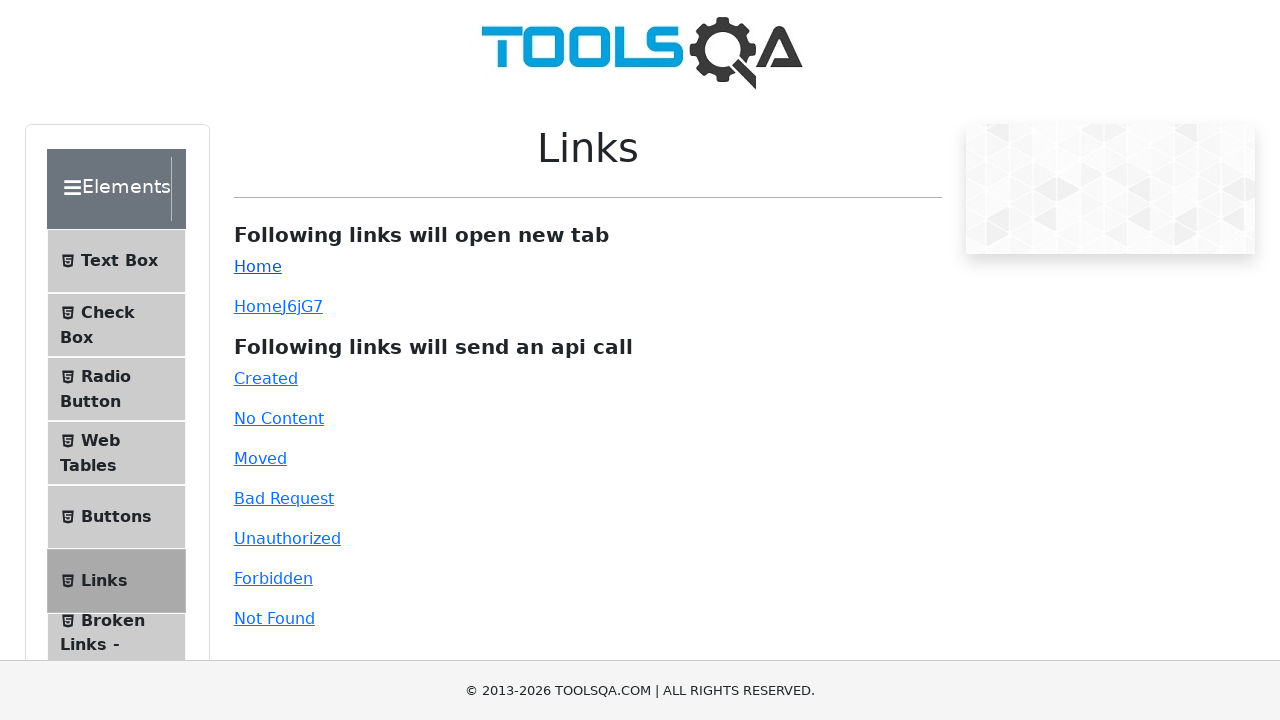

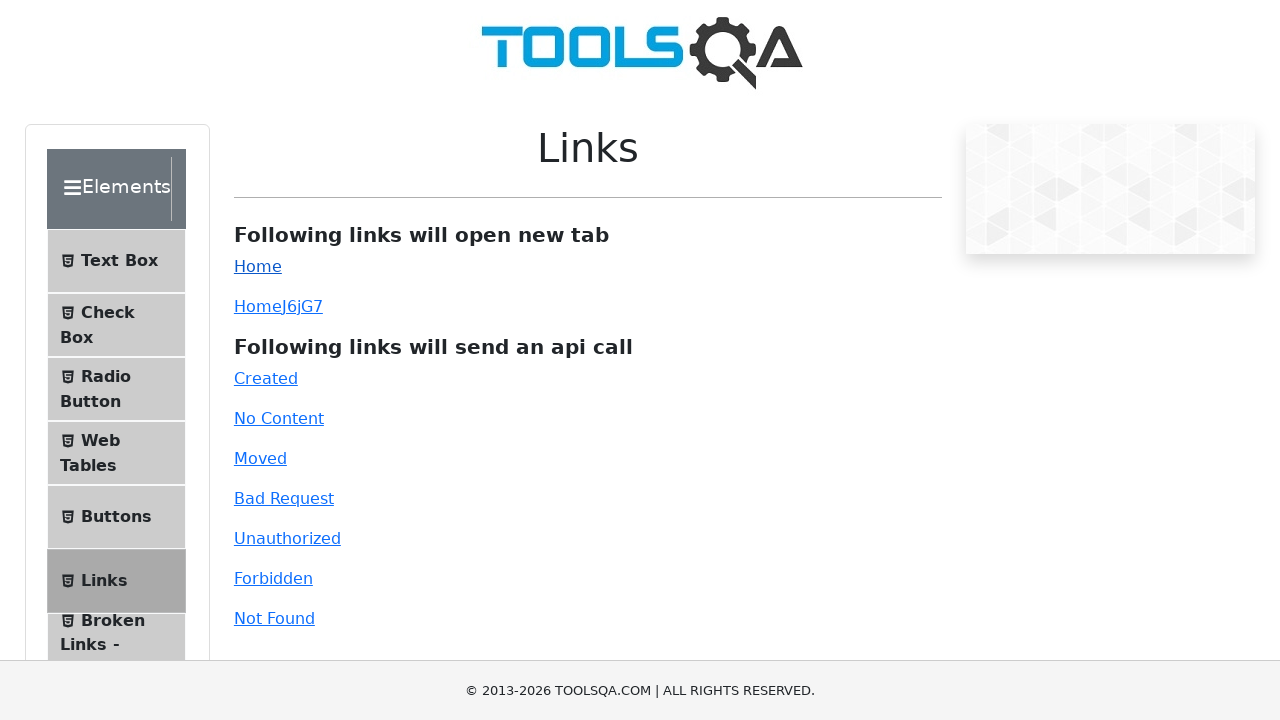